Tests JavaScript alert acceptance by clicking the alert button and verifying the success message

Starting URL: http://practice.cydeo.com/javascript_alerts

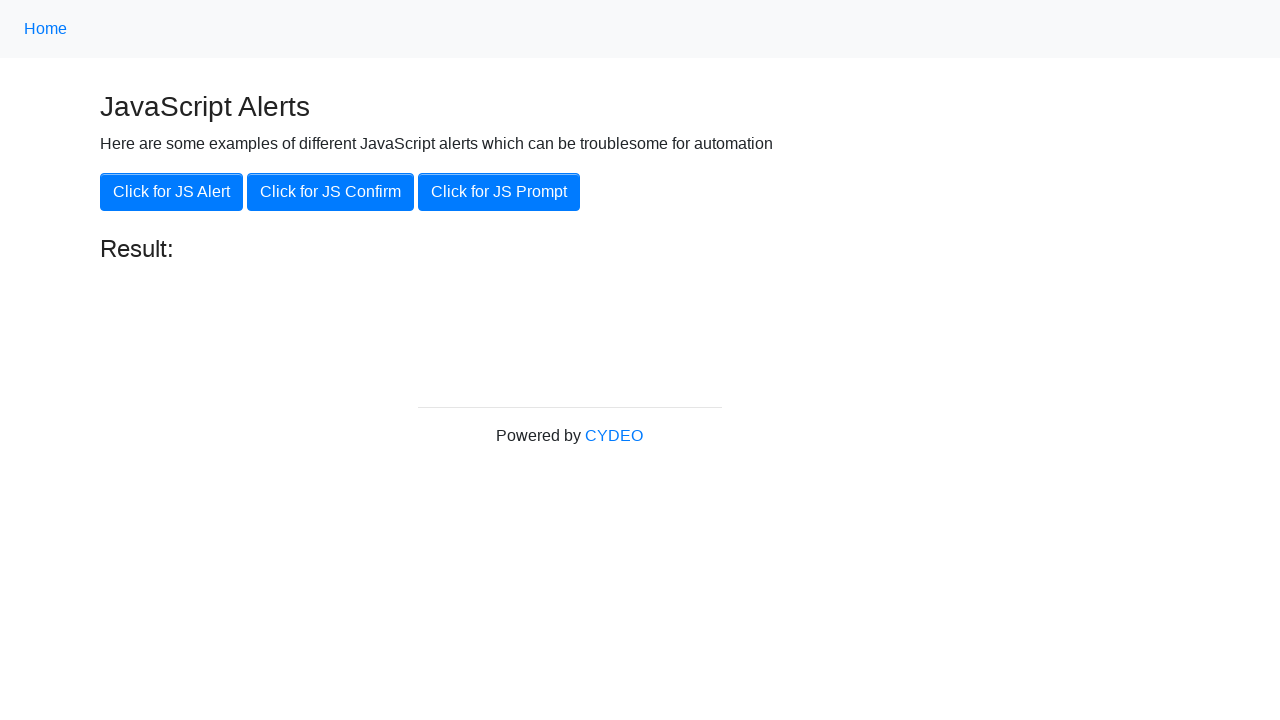

Clicked the JavaScript alert button at (172, 192) on xpath=//button[.='Click for JS Alert']
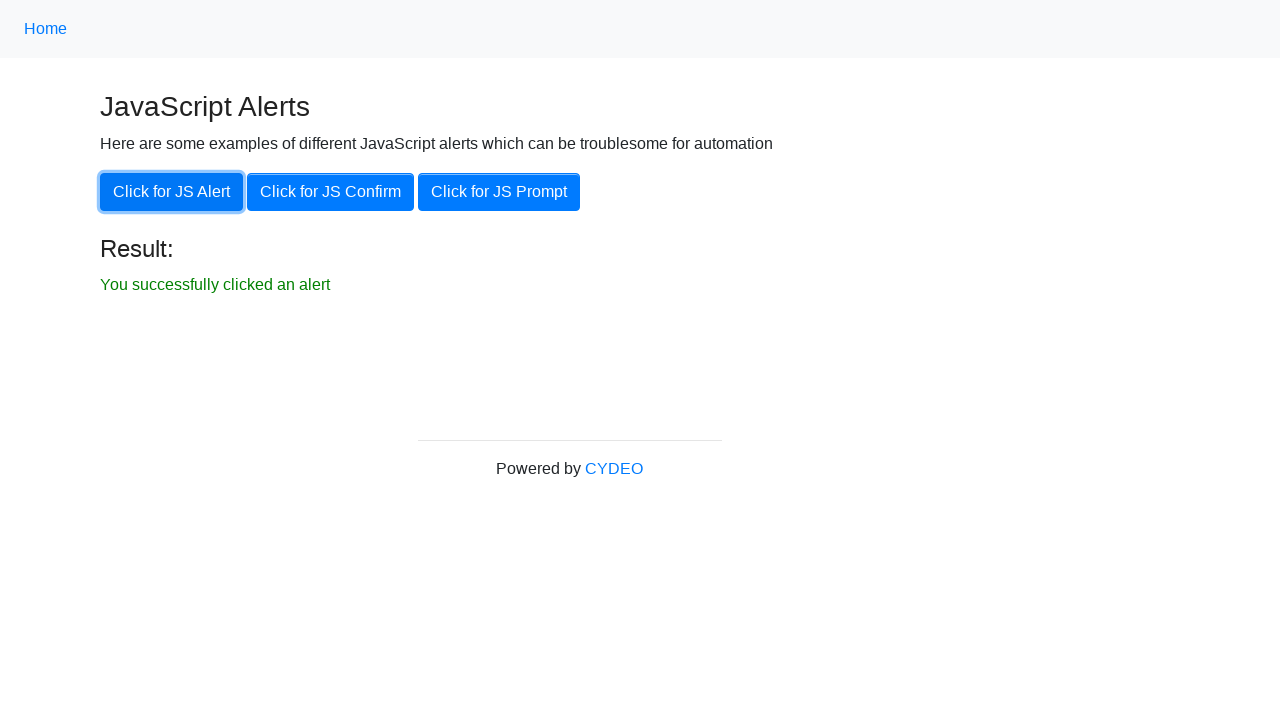

Set up alert dialog handler to accept alerts
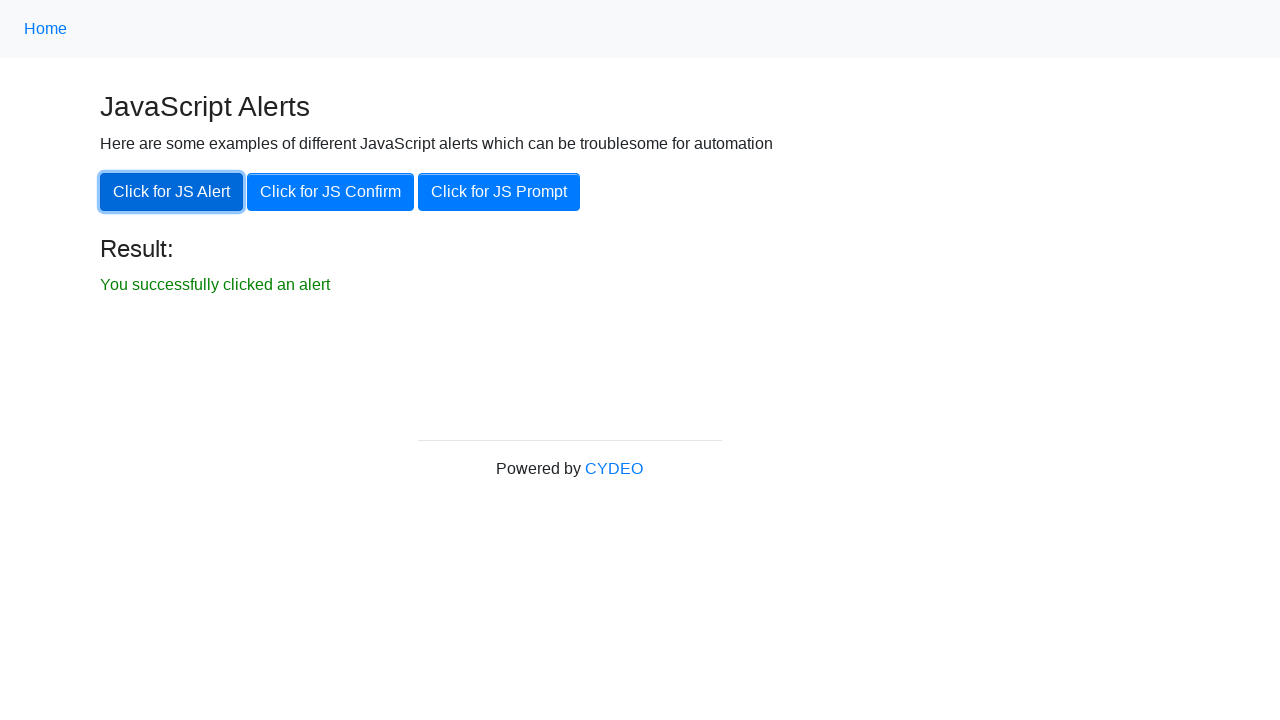

Waited for result element to become visible
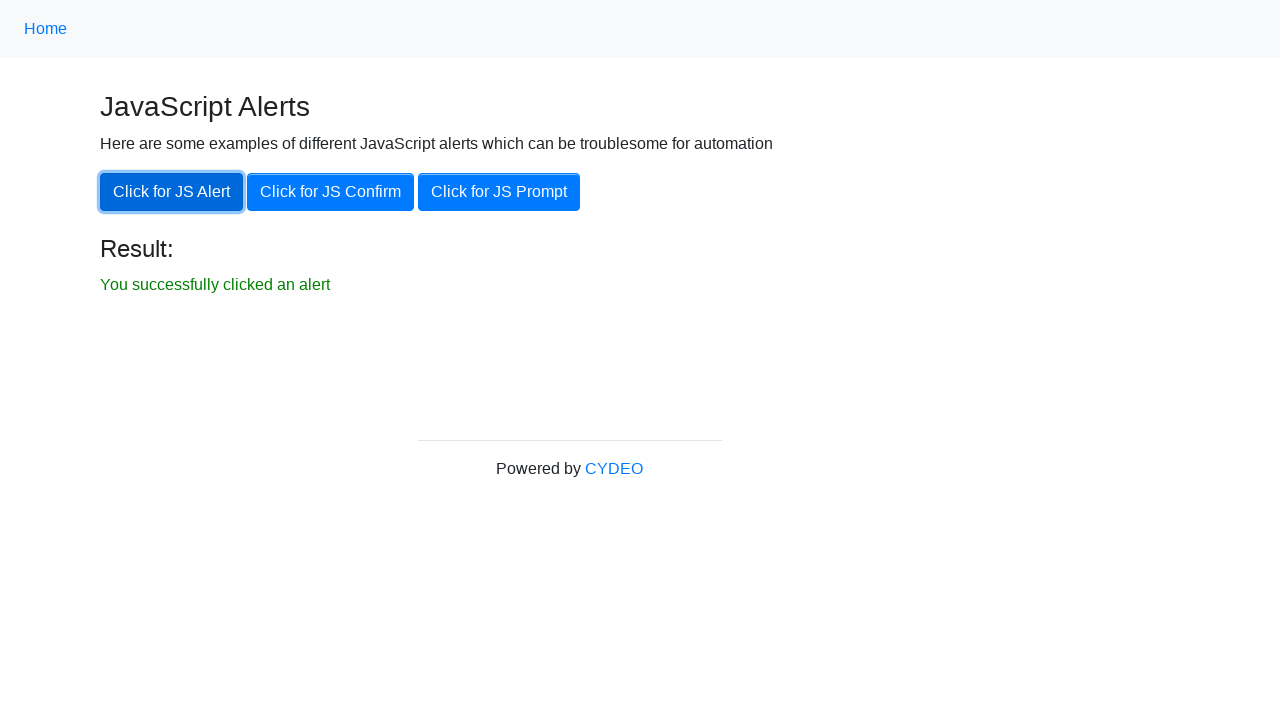

Located the result element
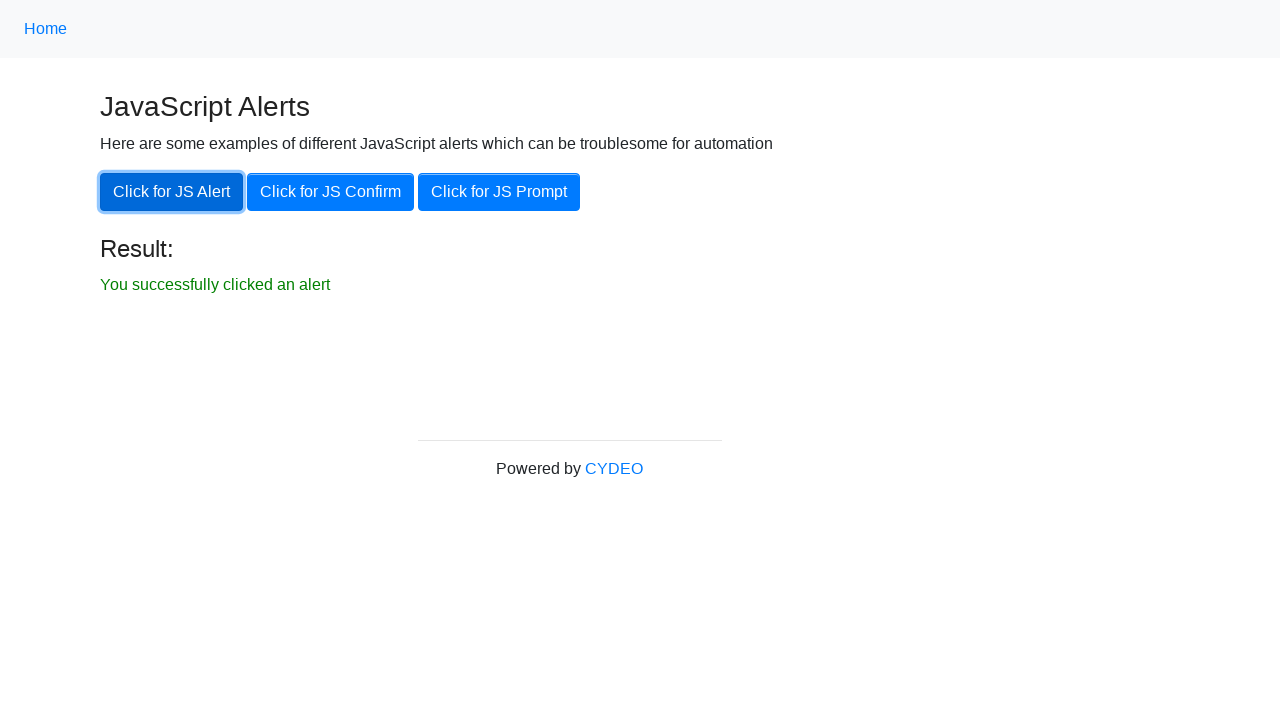

Verified result element is visible
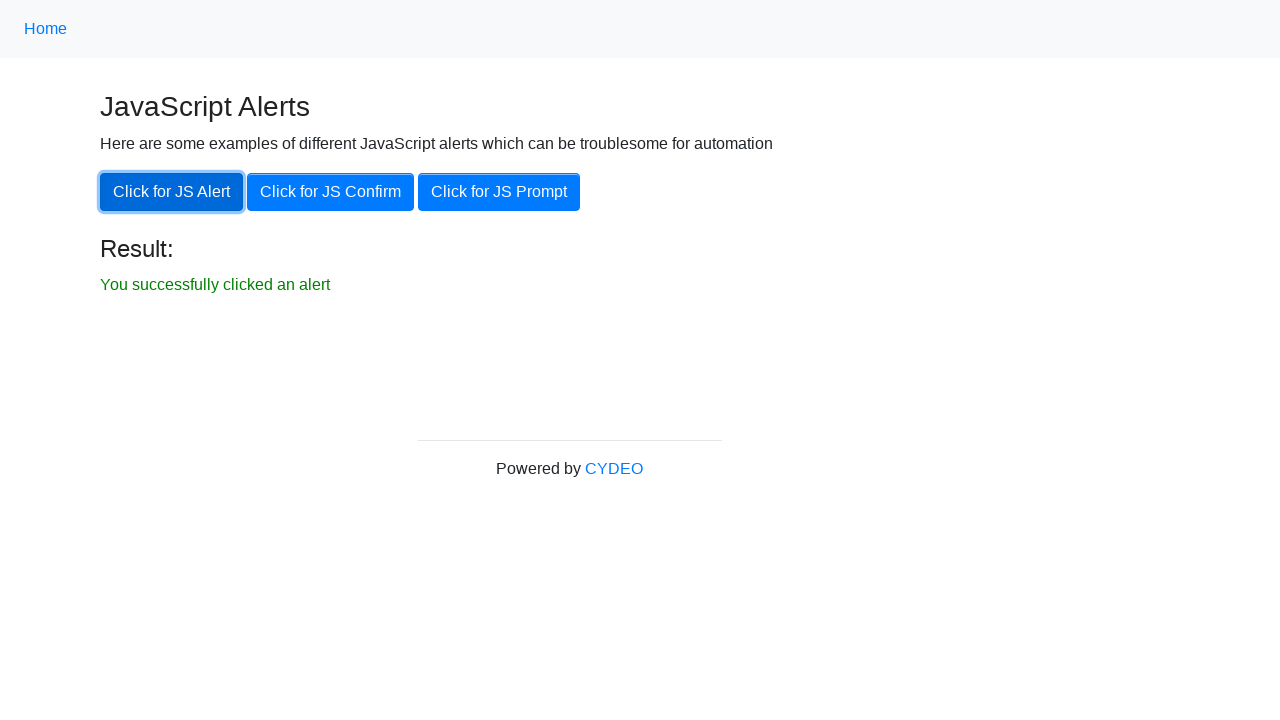

Verified success message text matches expected value
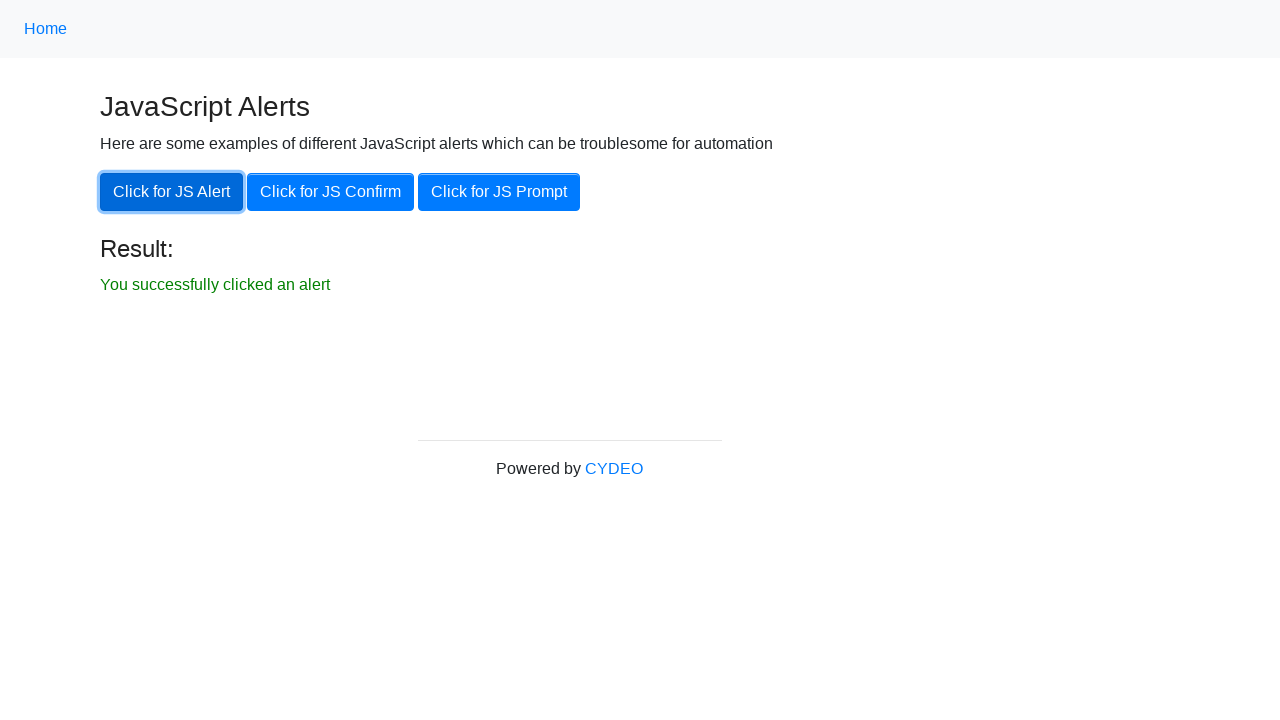

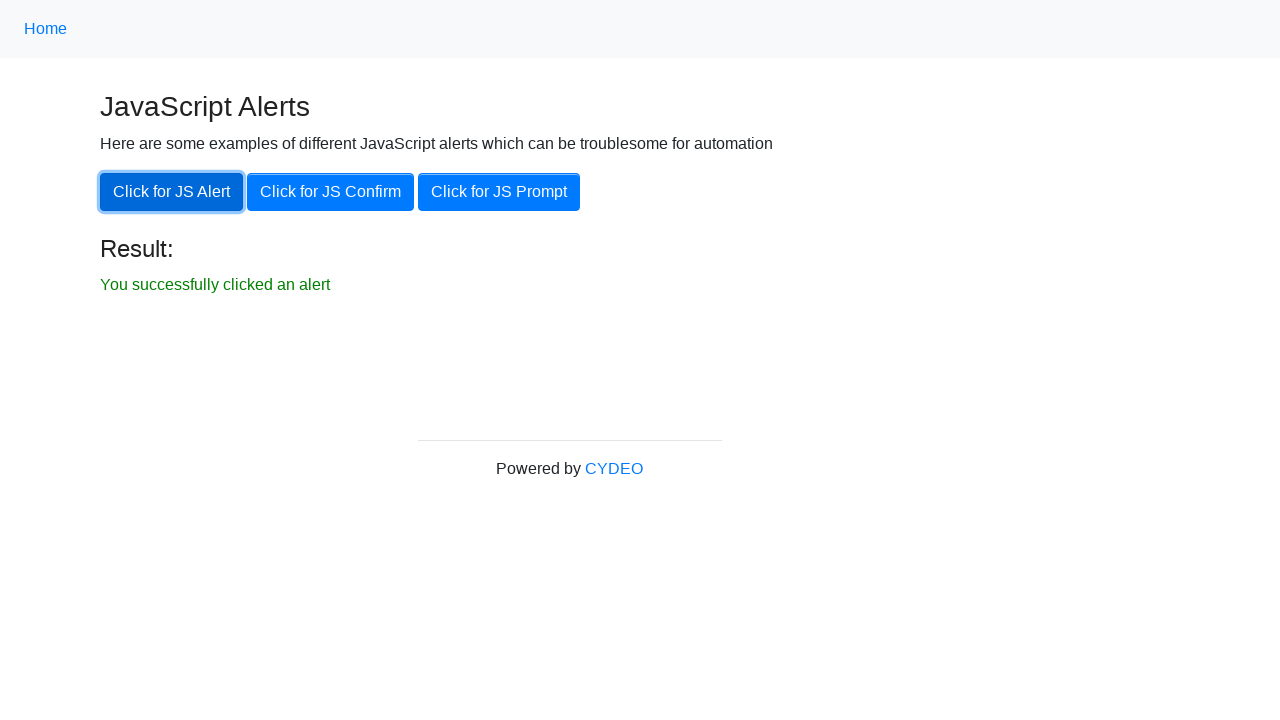